Tests iframe handling by navigating to jQueryUI Selectable demo, clicking the Selectable link, switching to the demo iframe, selecting multiple list items (3, 4, 5, 7), then switching back to main content and clicking the Demos link.

Starting URL: https://jqueryui.com/selectable/

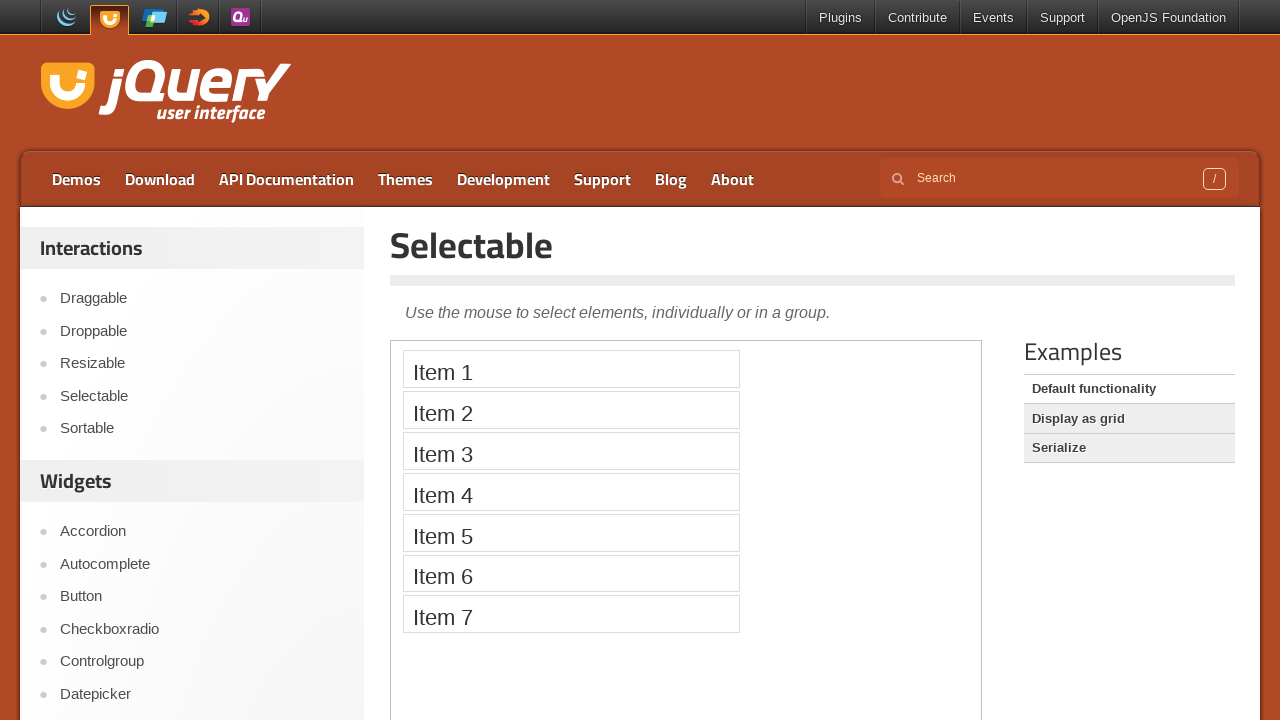

Clicked Selectable link at (813, 245) on text=Selectable
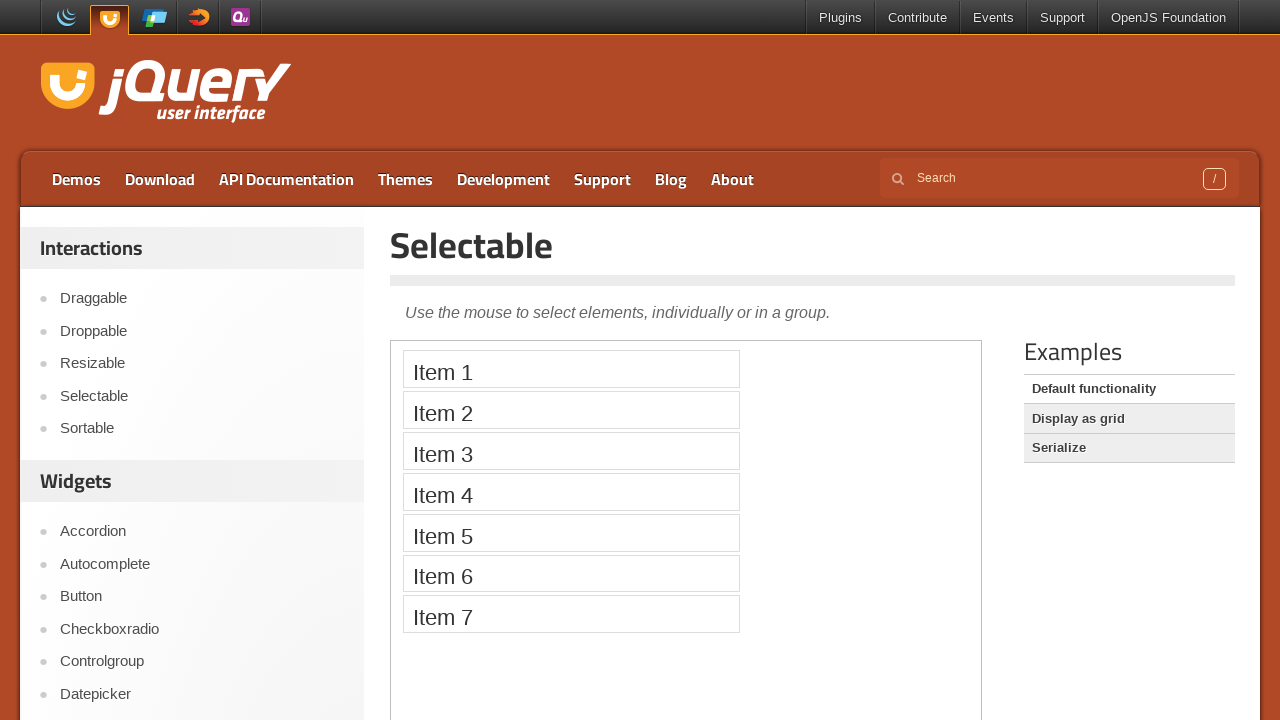

Located demo iframe
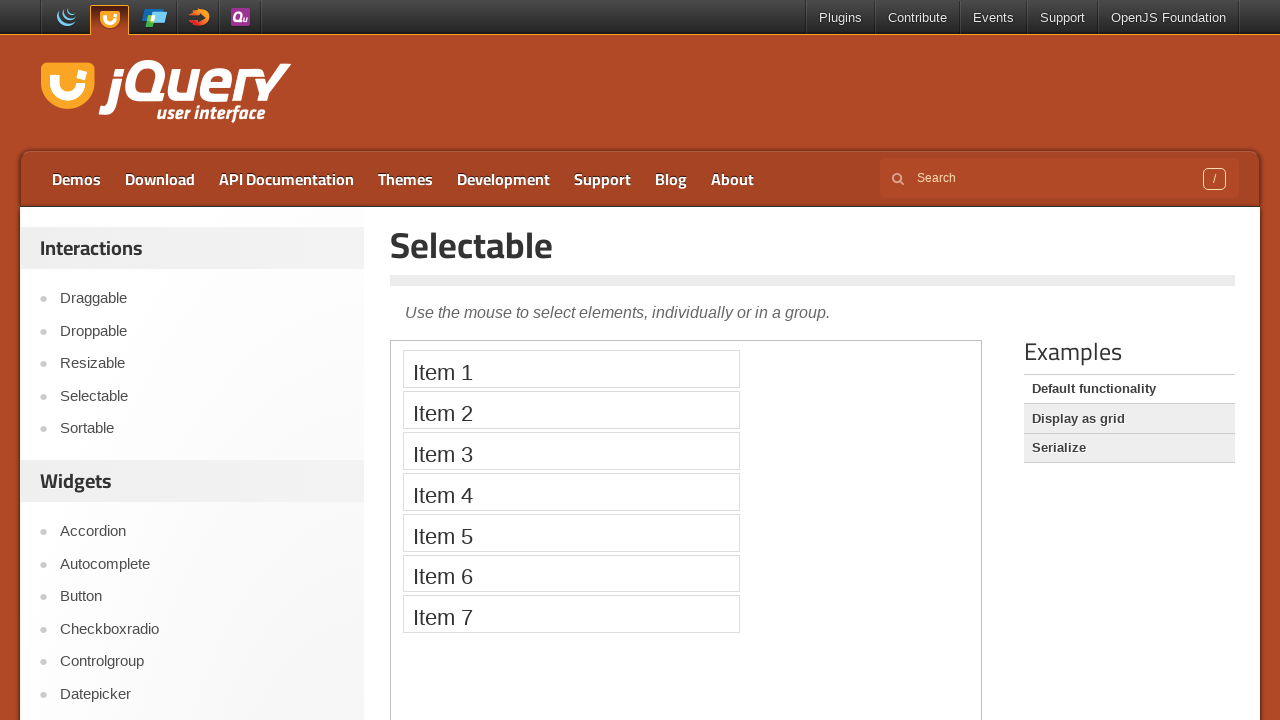

Selected item 3 in selectable list at (571, 451) on .demo-frame >> internal:control=enter-frame >> xpath=//ol[@id='selectable']/li[3
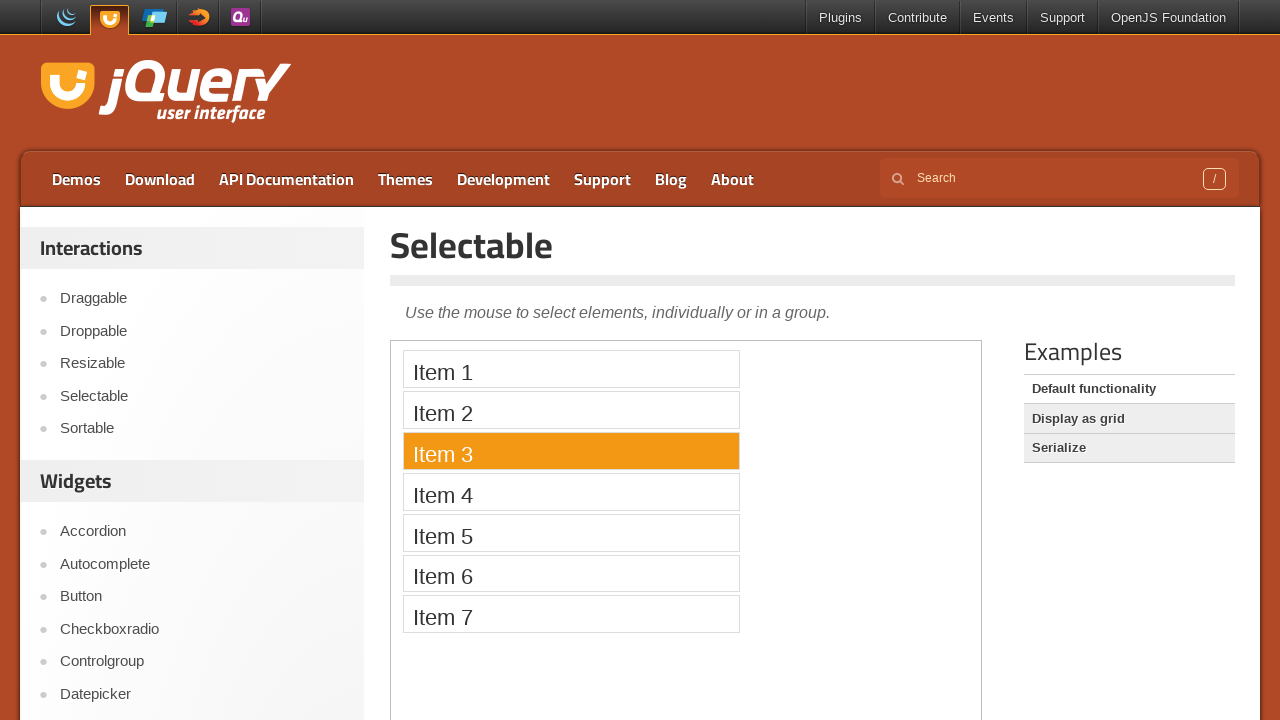

Selected item 4 in selectable list at (571, 492) on .demo-frame >> internal:control=enter-frame >> xpath=//ol[@id='selectable']/li[4
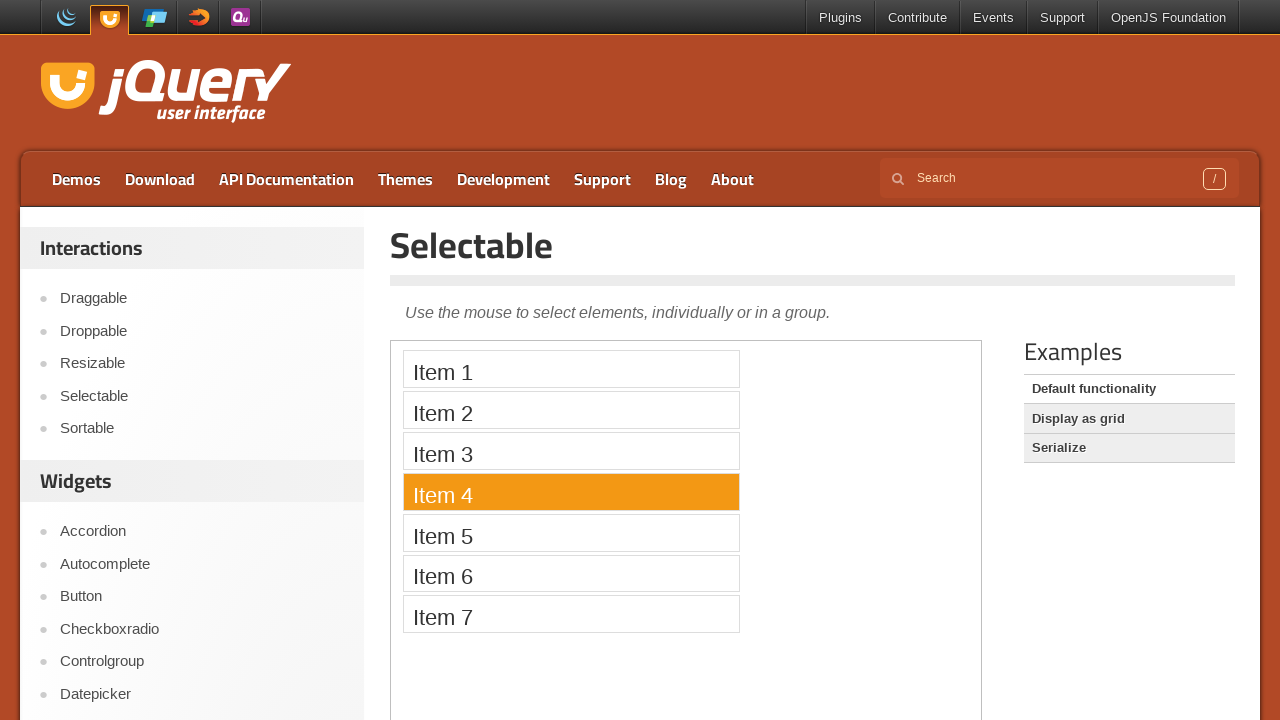

Selected item 5 in selectable list at (571, 532) on .demo-frame >> internal:control=enter-frame >> xpath=//ol[@id='selectable']/li[5
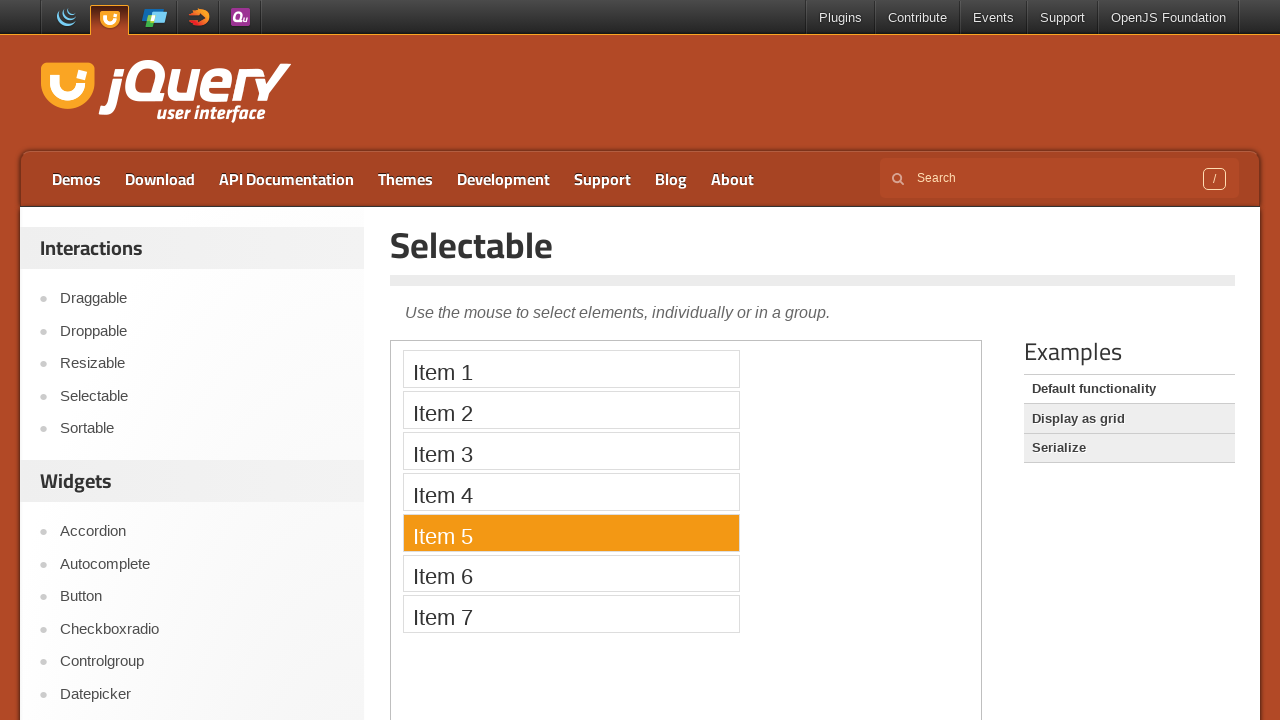

Selected item 7 in selectable list at (571, 614) on .demo-frame >> internal:control=enter-frame >> xpath=//ol[@id='selectable']/li[7
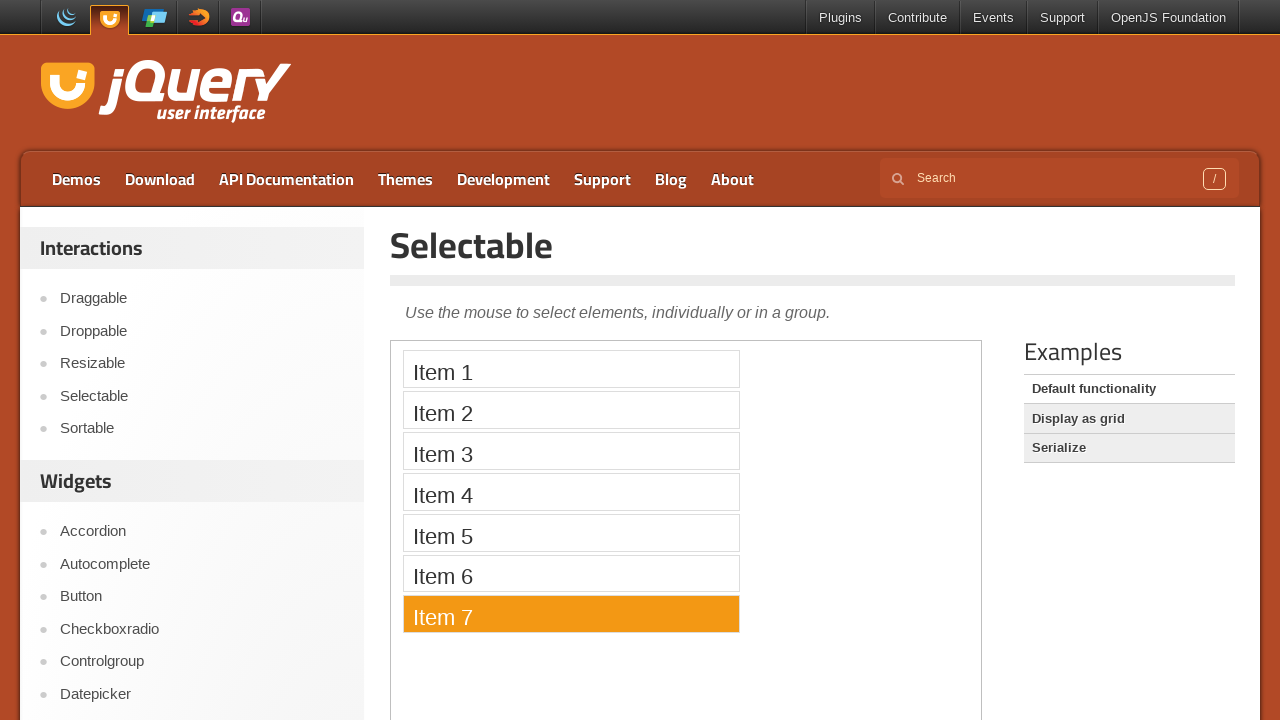

Waited 3 seconds before proceeding
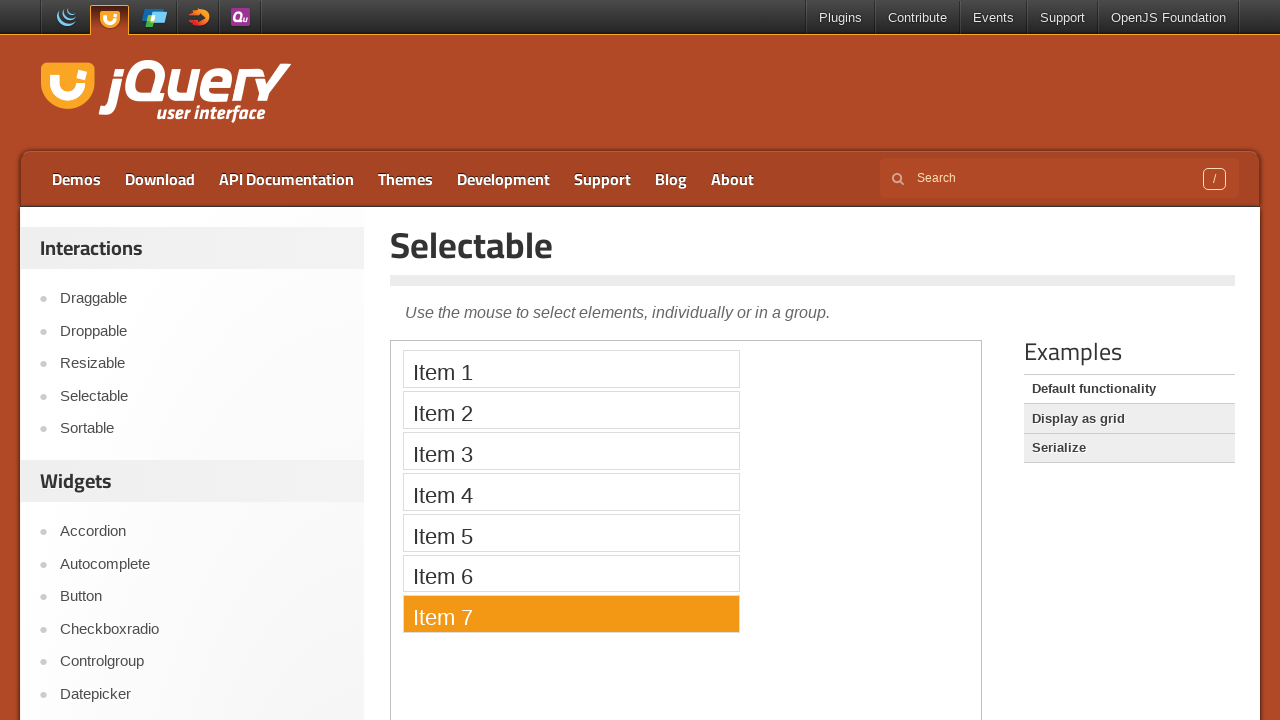

Clicked Demos link to navigate back at (76, 179) on text=Demos
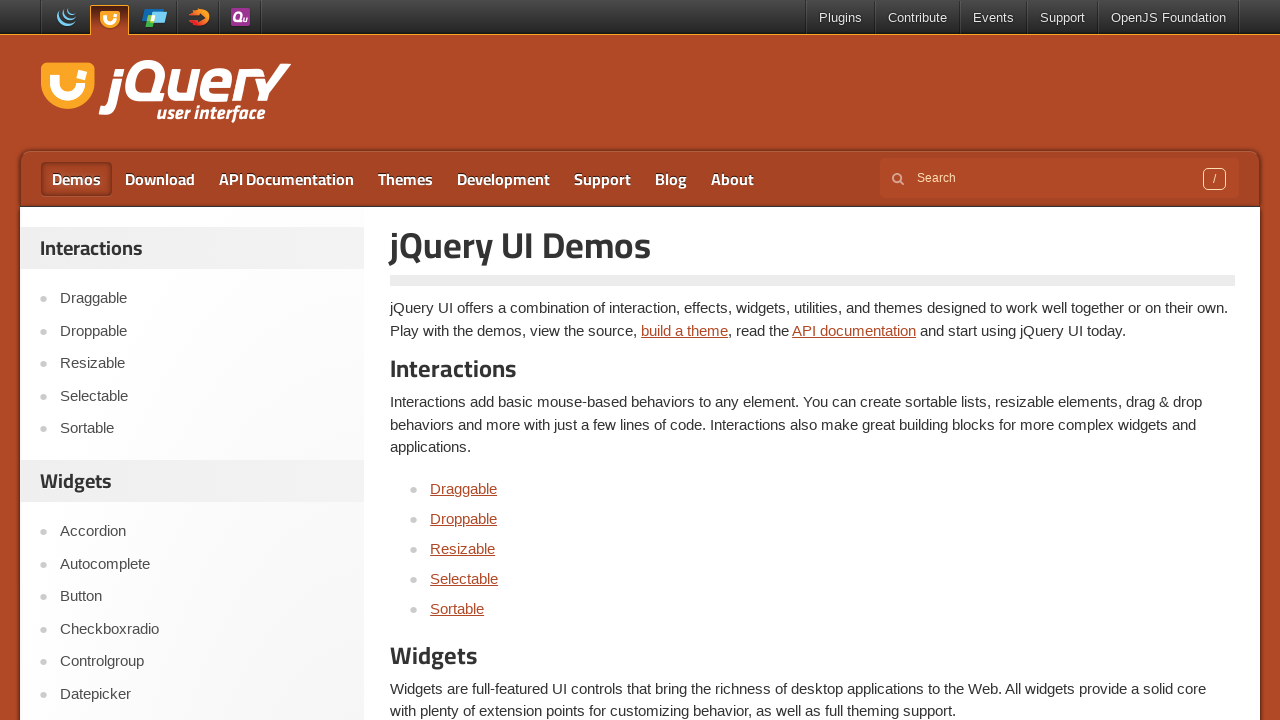

Waited 3 seconds for navigation to complete
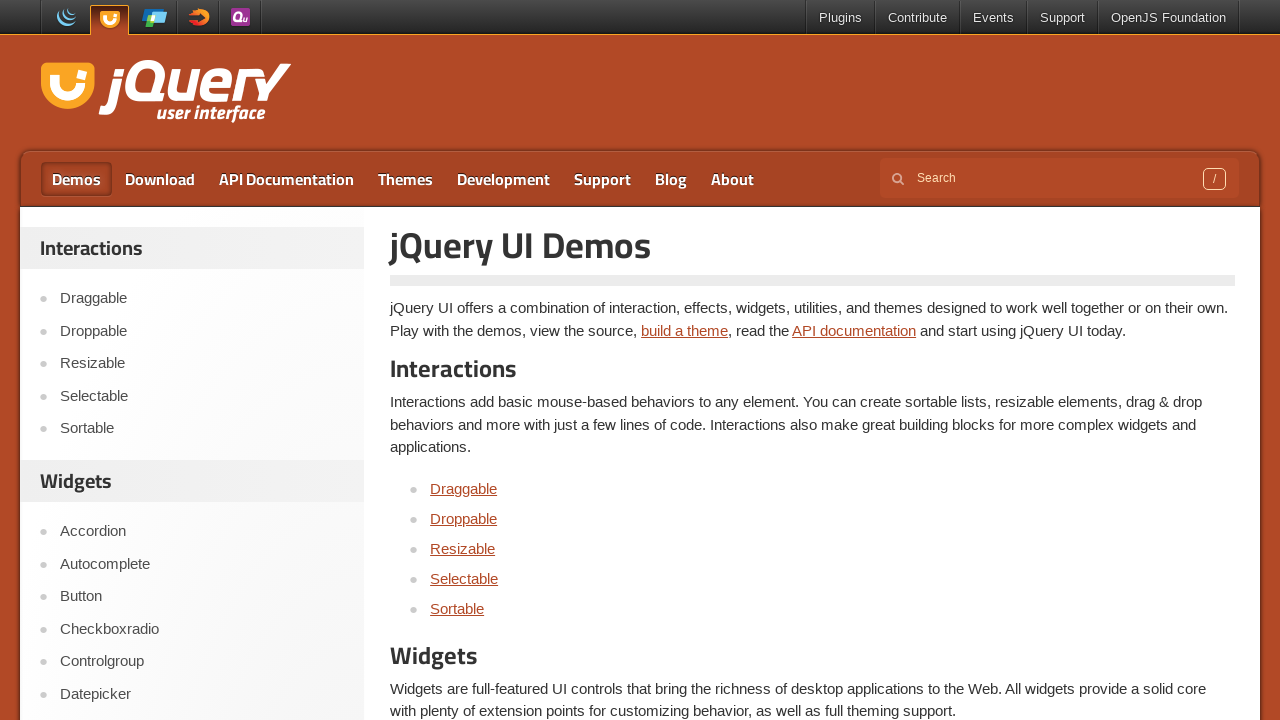

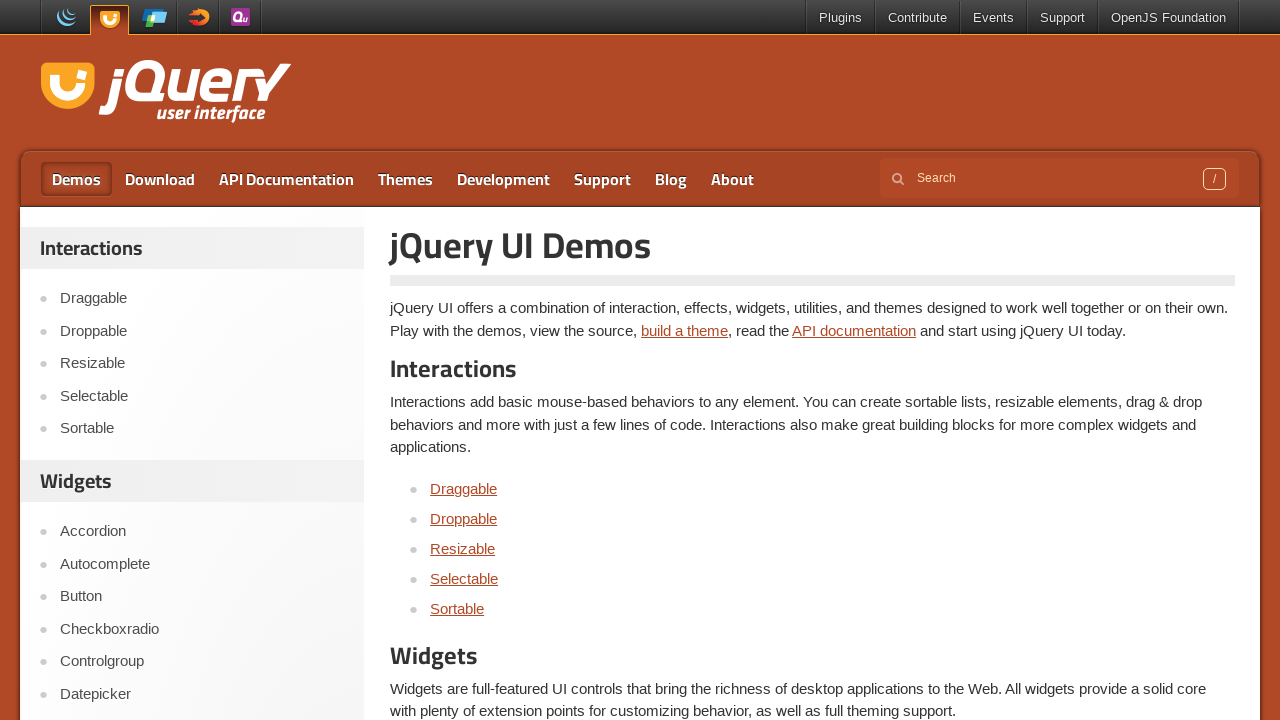